Tests handling a simple JavaScript alert dialog by triggering it and accepting it, then verifying the confirmation message.

Starting URL: https://testpages.eviltester.com/styled/alerts/alert-test.html

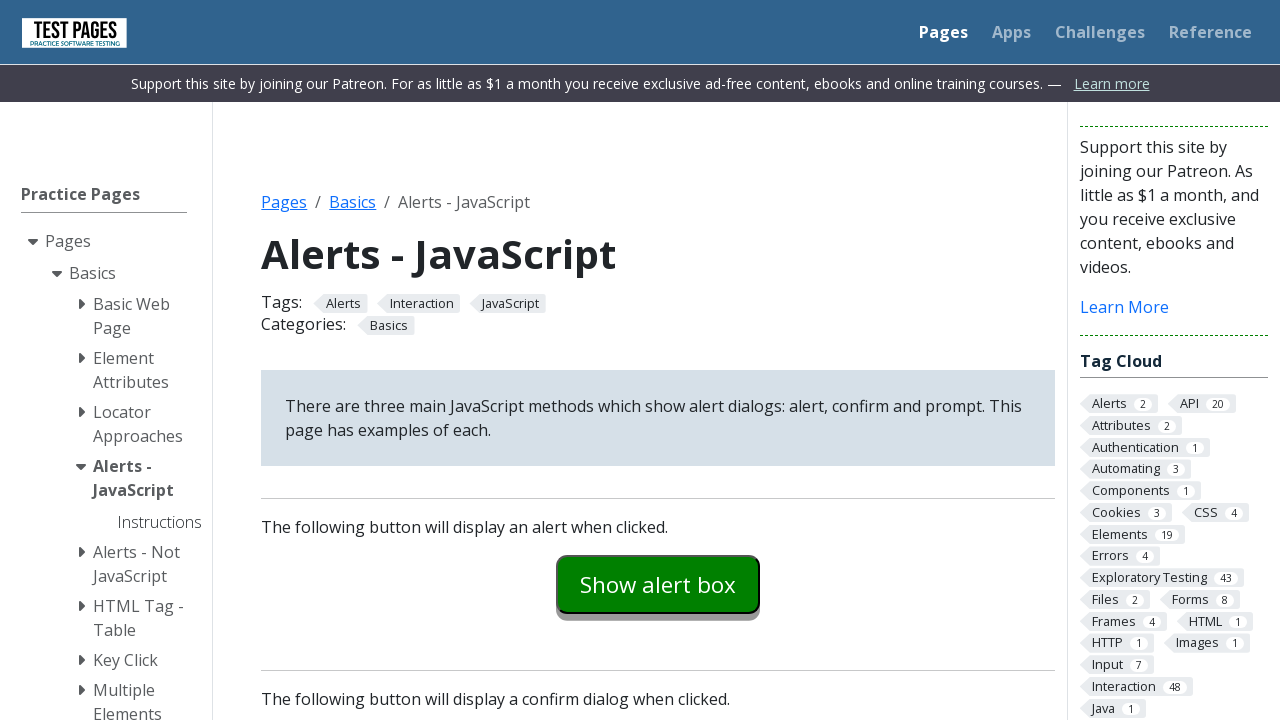

Navigated to alert test page
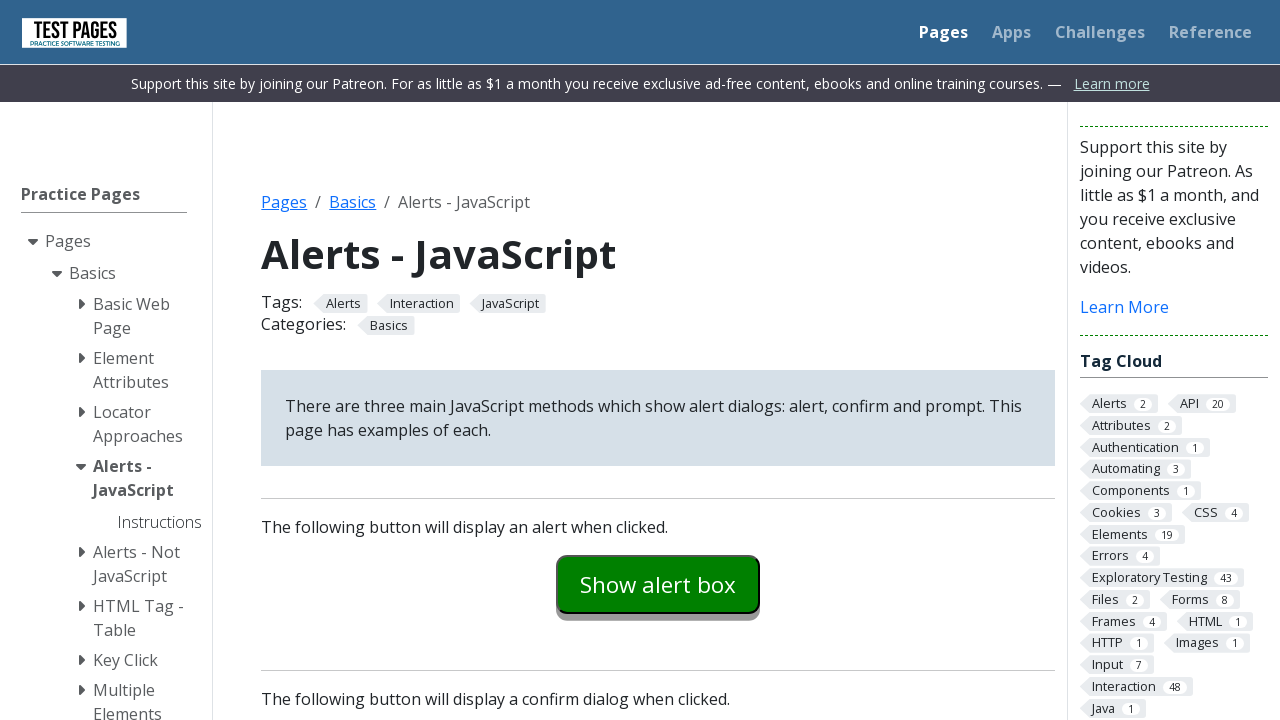

Set up dialog handler to accept alerts
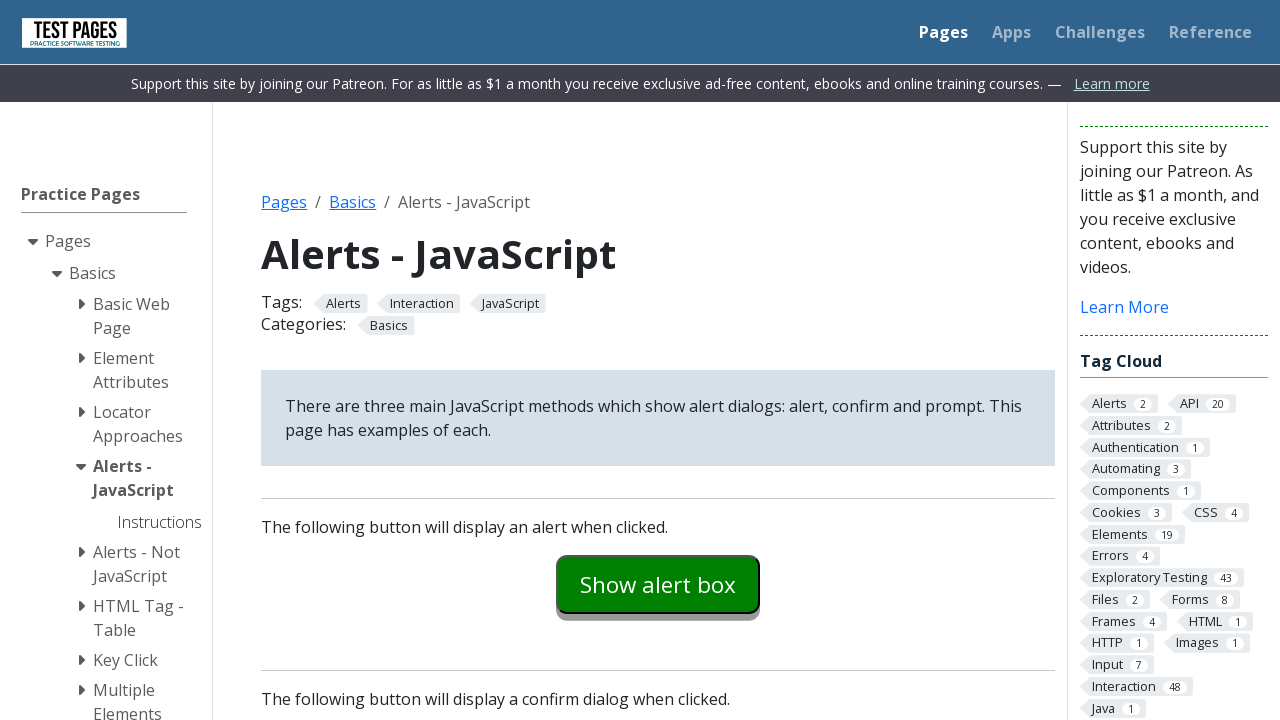

Clicked button to trigger simple alert dialog at (658, 584) on #alertexamples
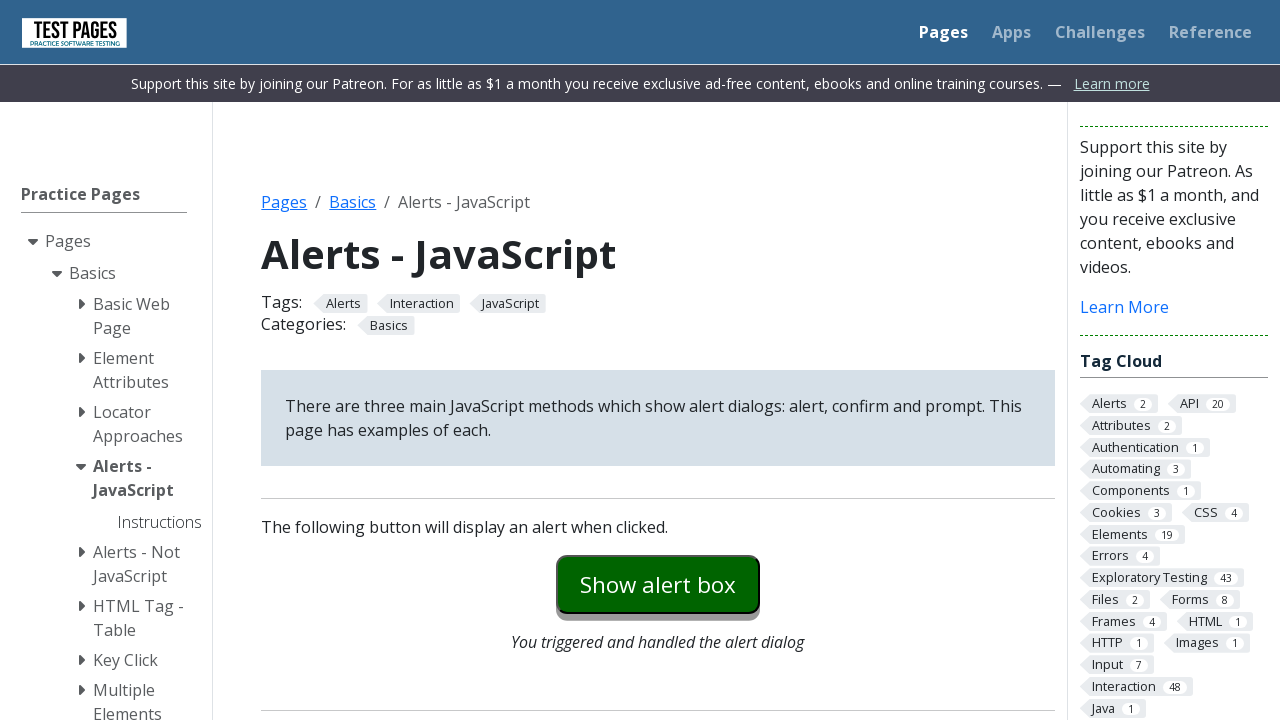

Verified confirmation message appeared after accepting alert
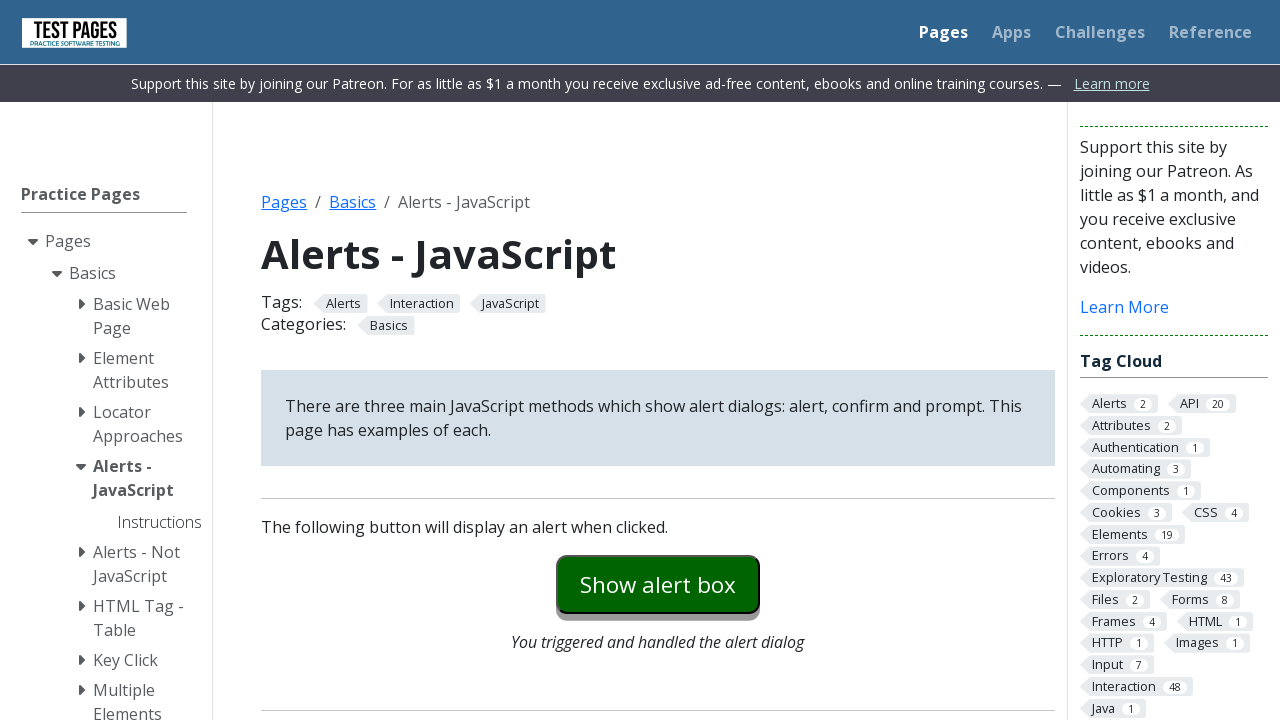

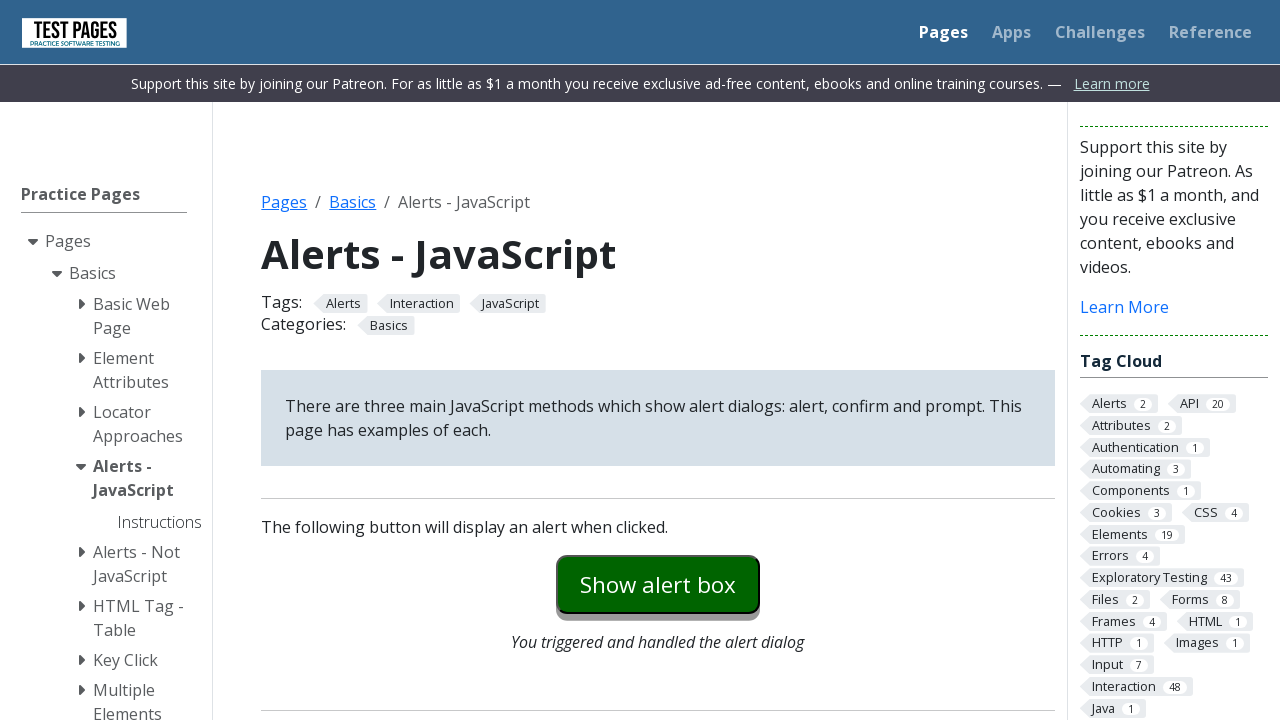